Tests navigation bar functionality by clicking through all navigation links including Home, Offers, Login, FAQ, and dropdown menu items like Mobile, TV/Appliances, Furniture, Baby/Kids, and Stationery.

Starting URL: https://sia0.github.io/Apni-Dukaan/stationery.html

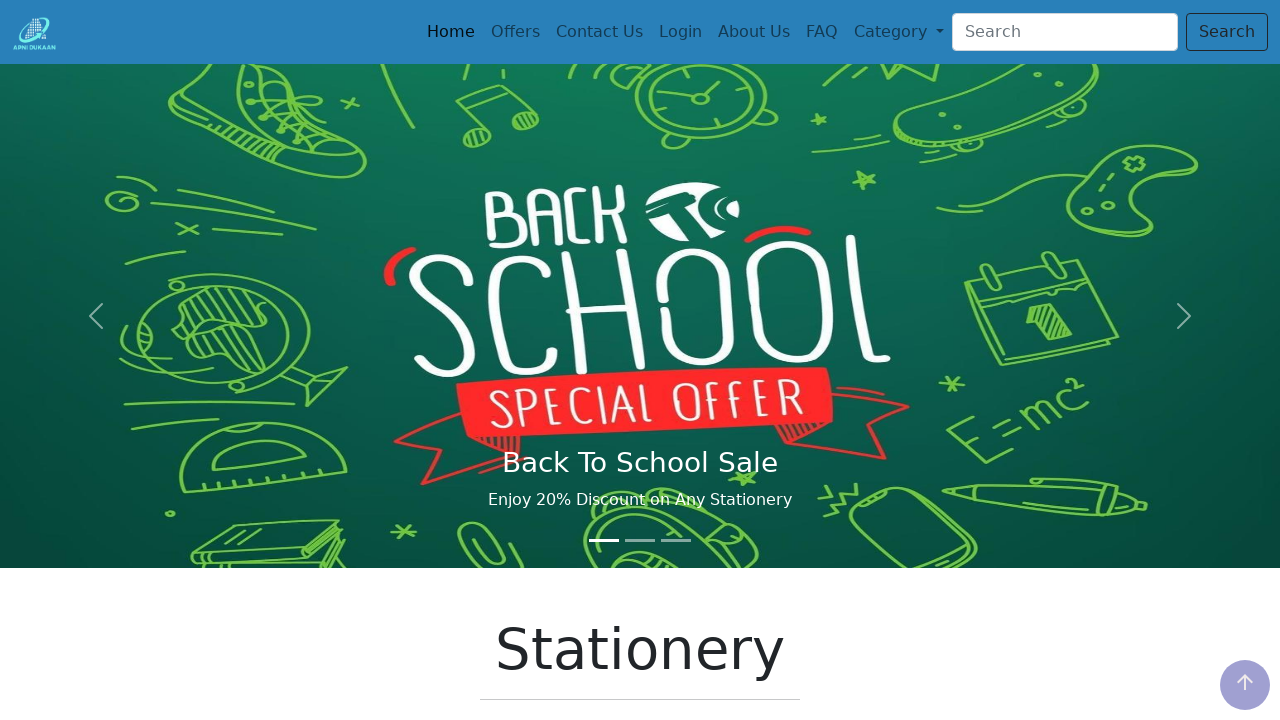

Clicked Home link in navigation bar at (451, 32) on text=Home
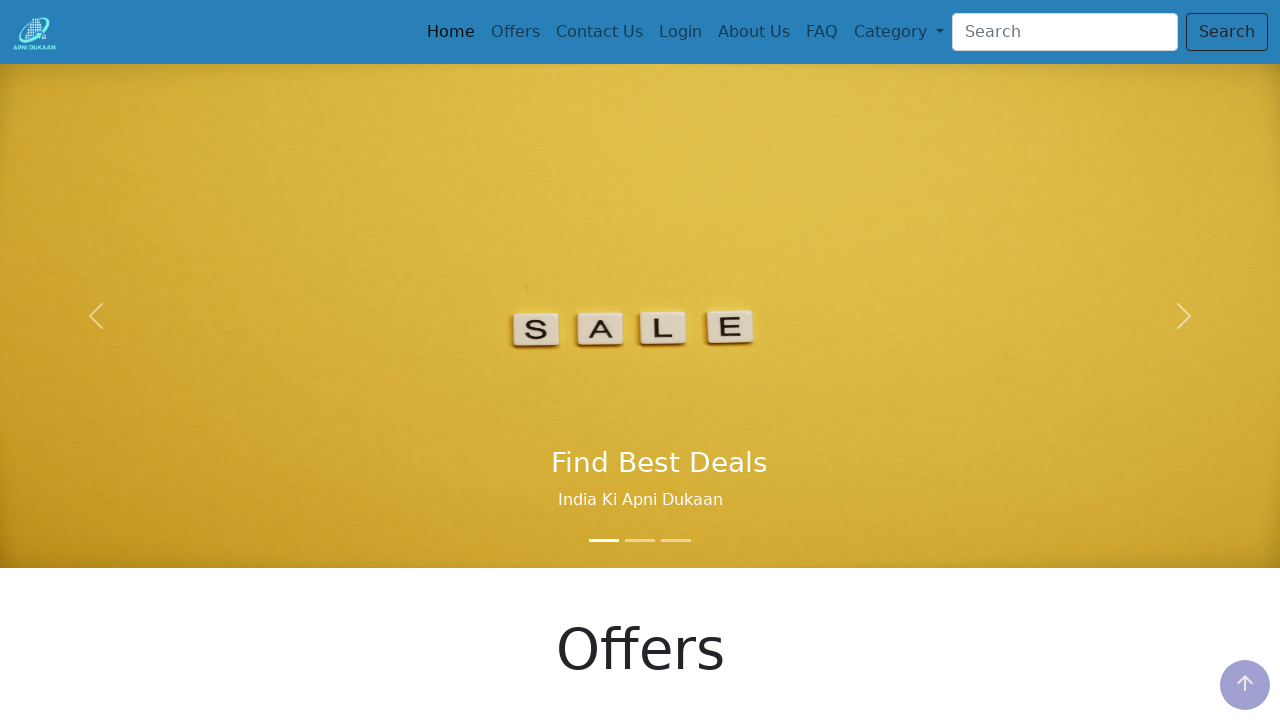

Navigated back to stationery page
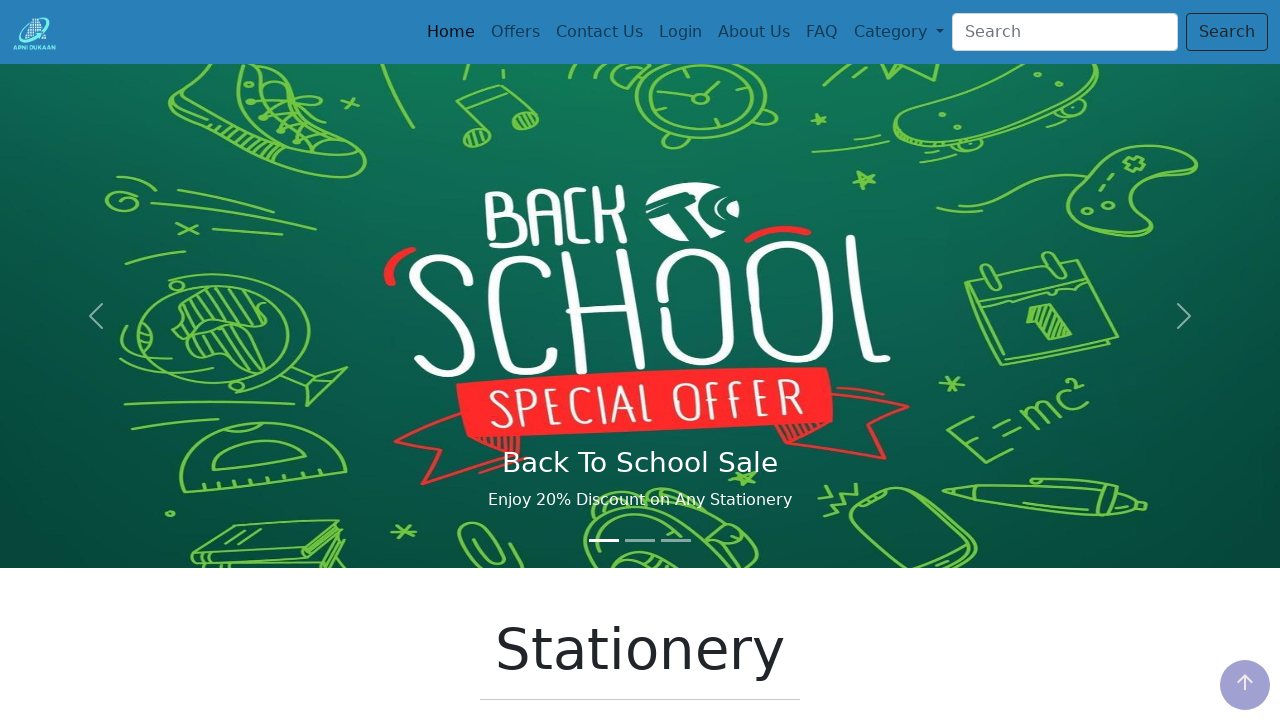

Clicked Offers link in navigation bar at (515, 32) on text=Offers
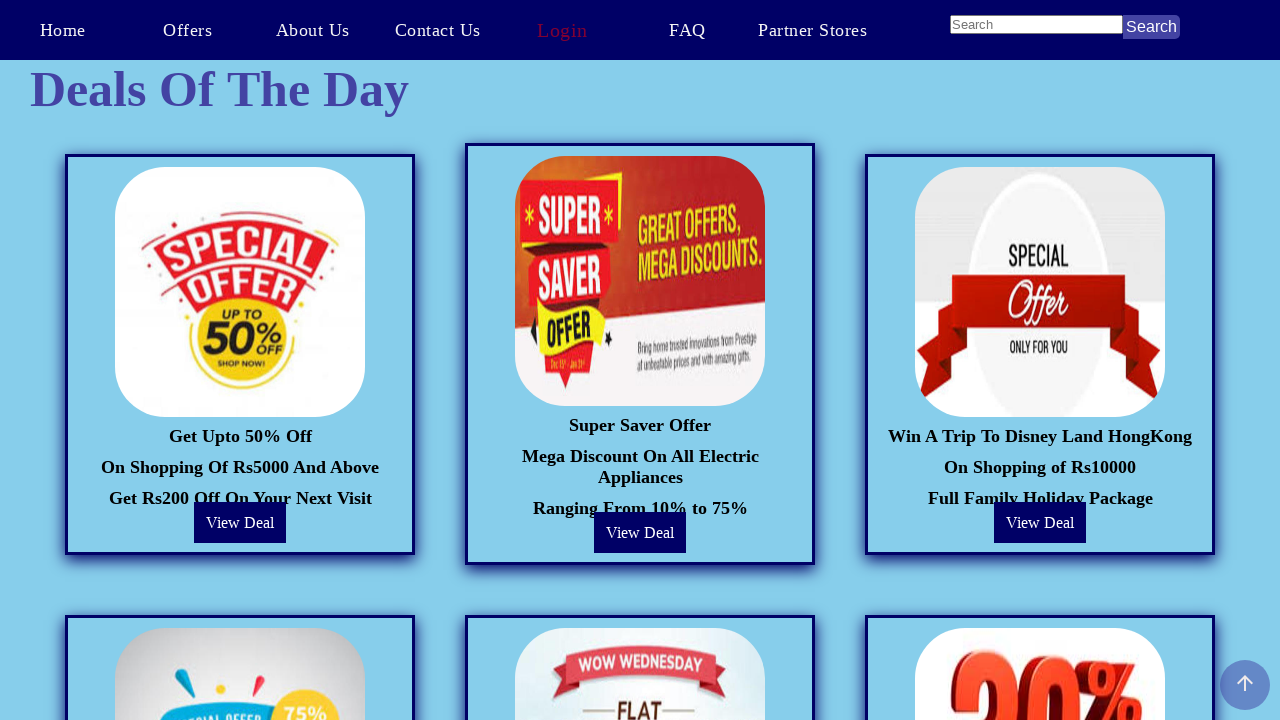

Navigated back to stationery page
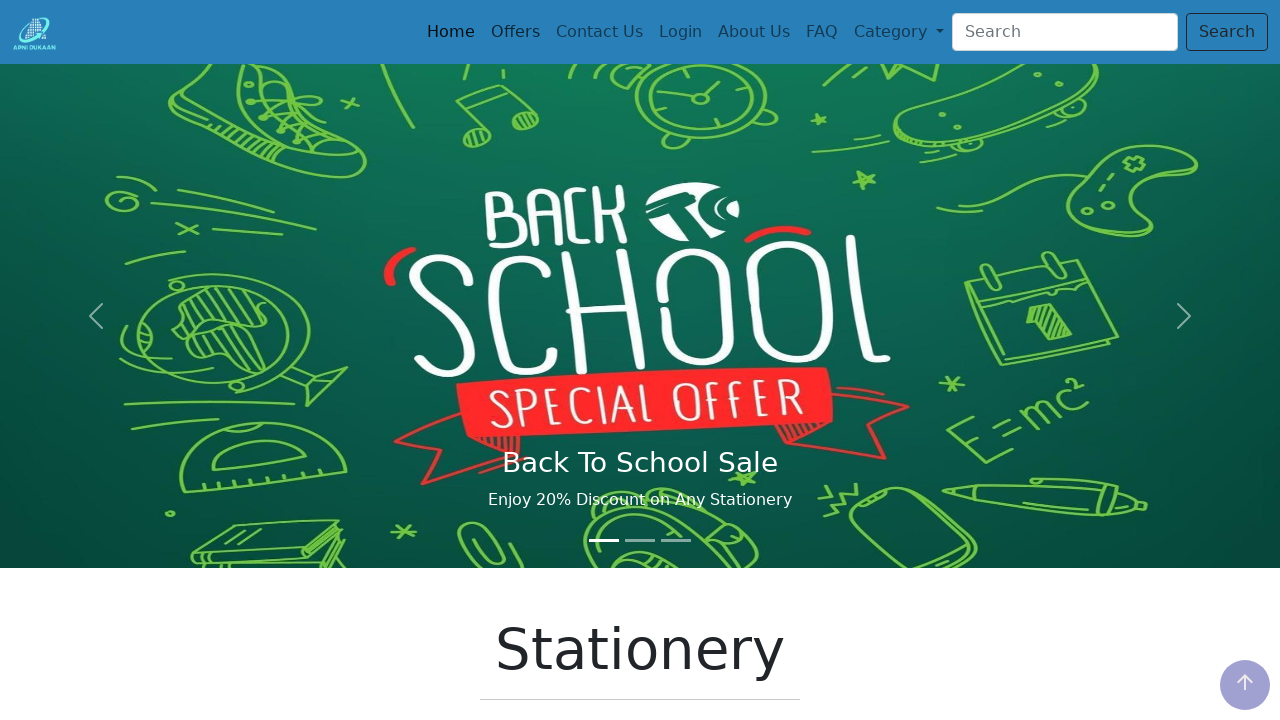

Clicked third navigation item at (599, 32) on .nav-item:nth-child(3) > .nav-link
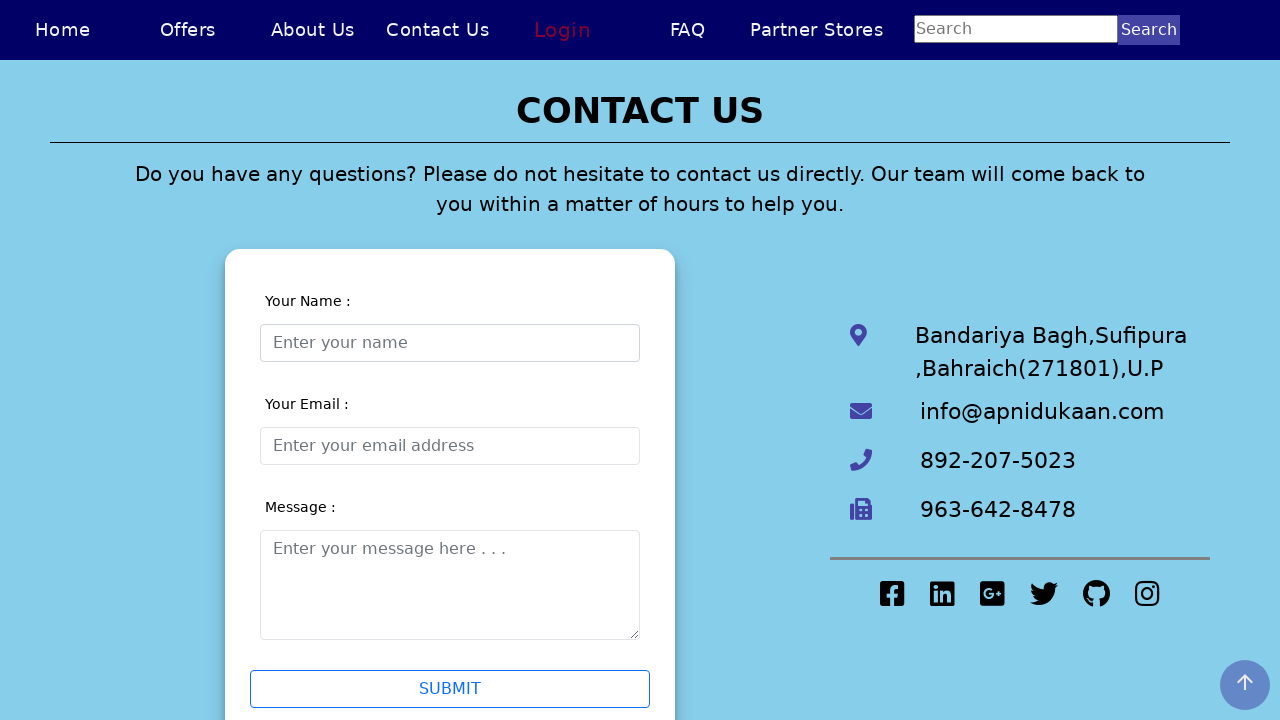

Navigated back to stationery page
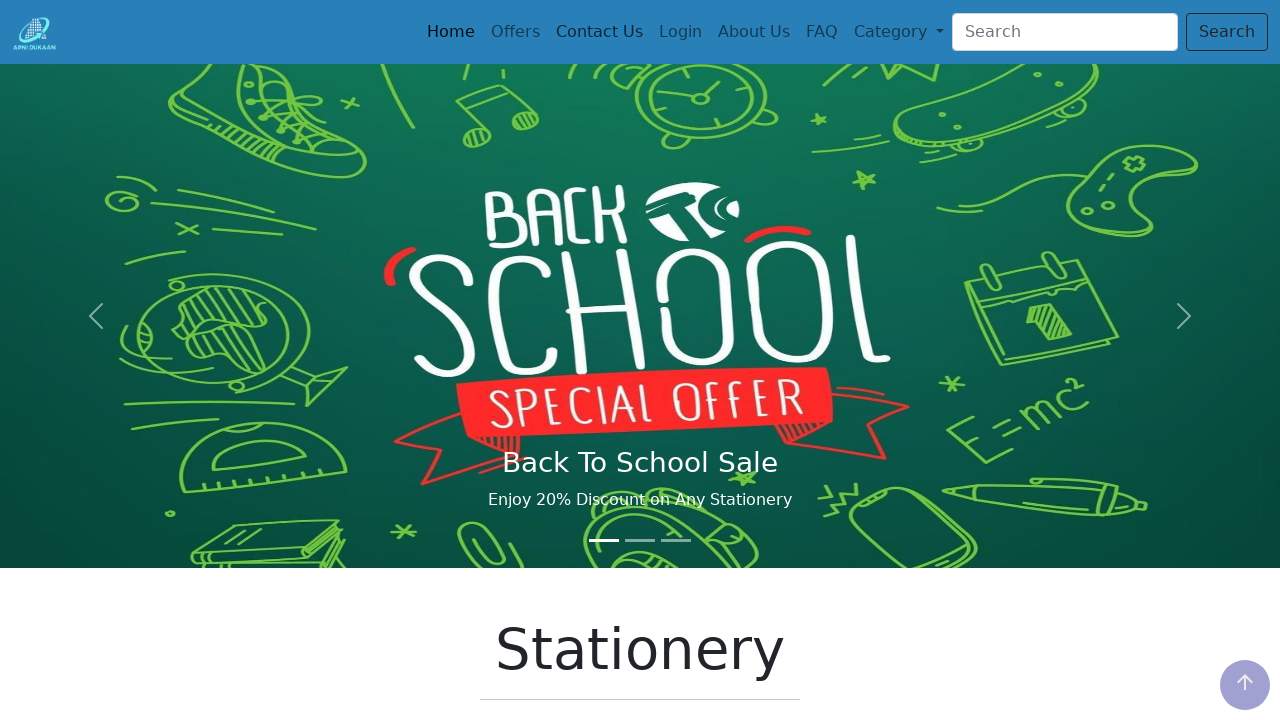

Clicked Login link in navigation bar at (680, 32) on text=Login
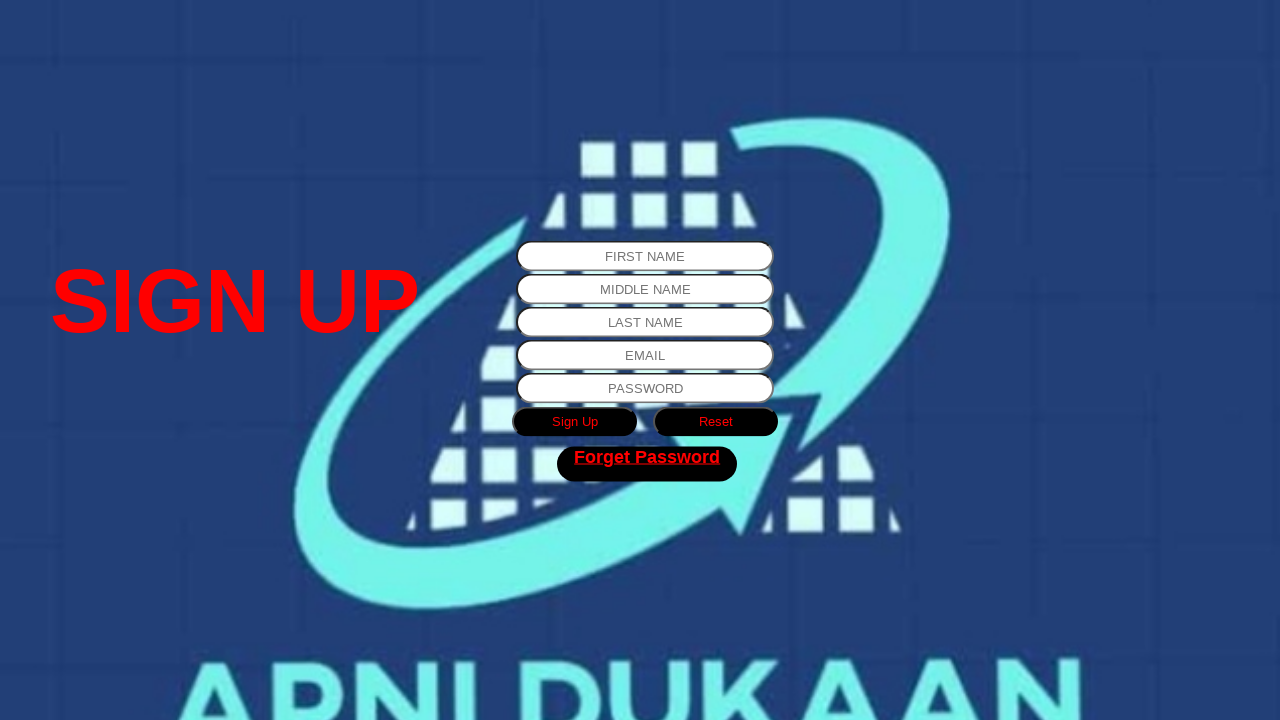

Navigated back to stationery page
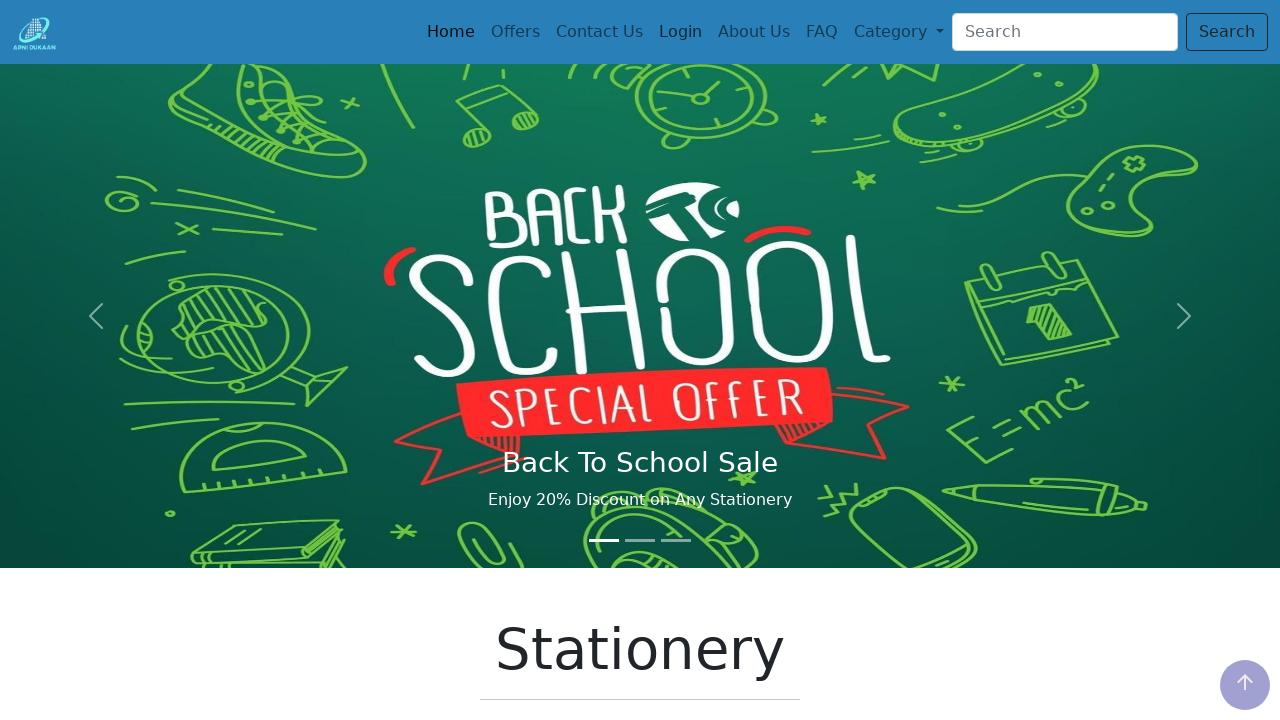

Clicked fifth navigation item at (754, 32) on .nav-item:nth-child(5) > .nav-link
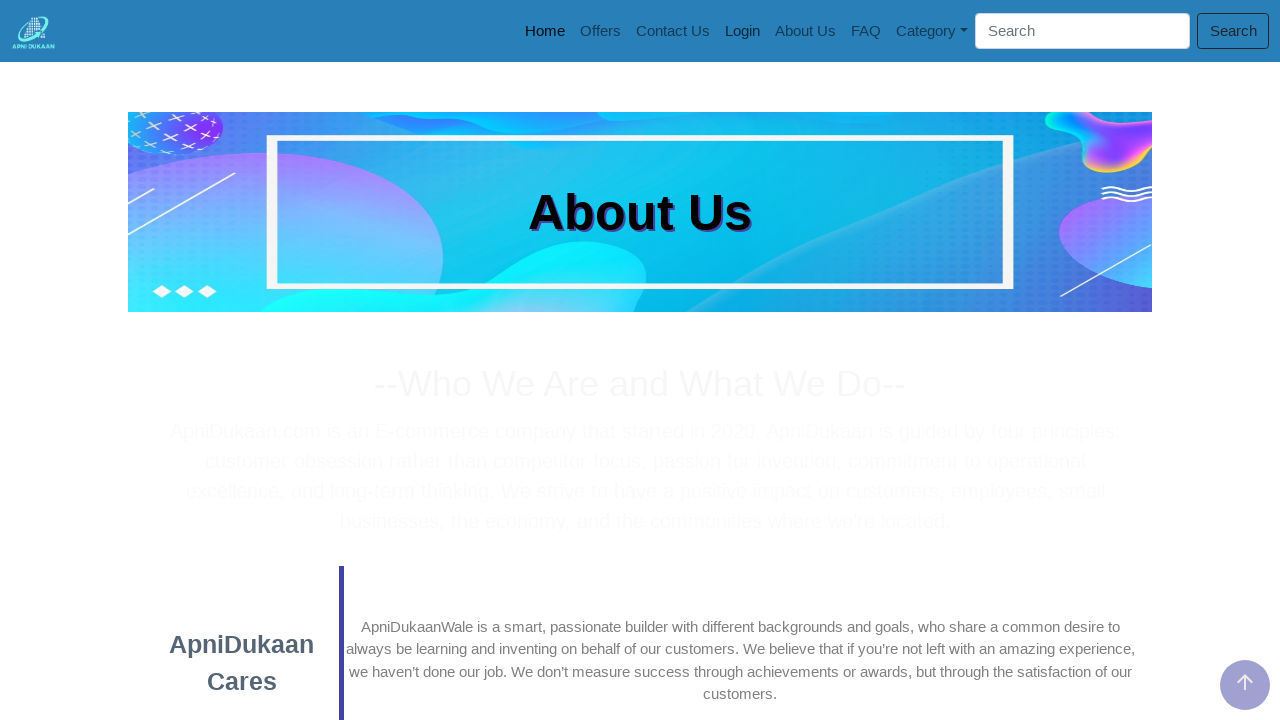

Navigated back to stationery page
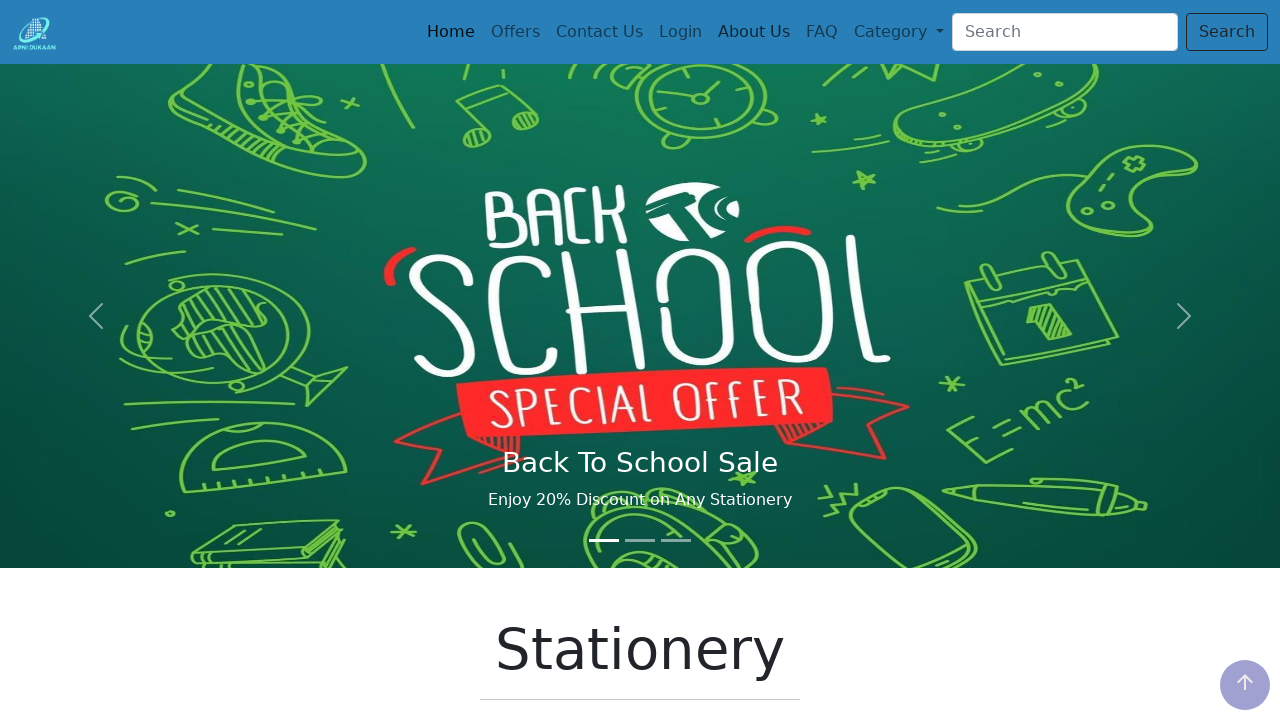

Clicked FAQ link in navigation bar at (822, 32) on text=FAQ
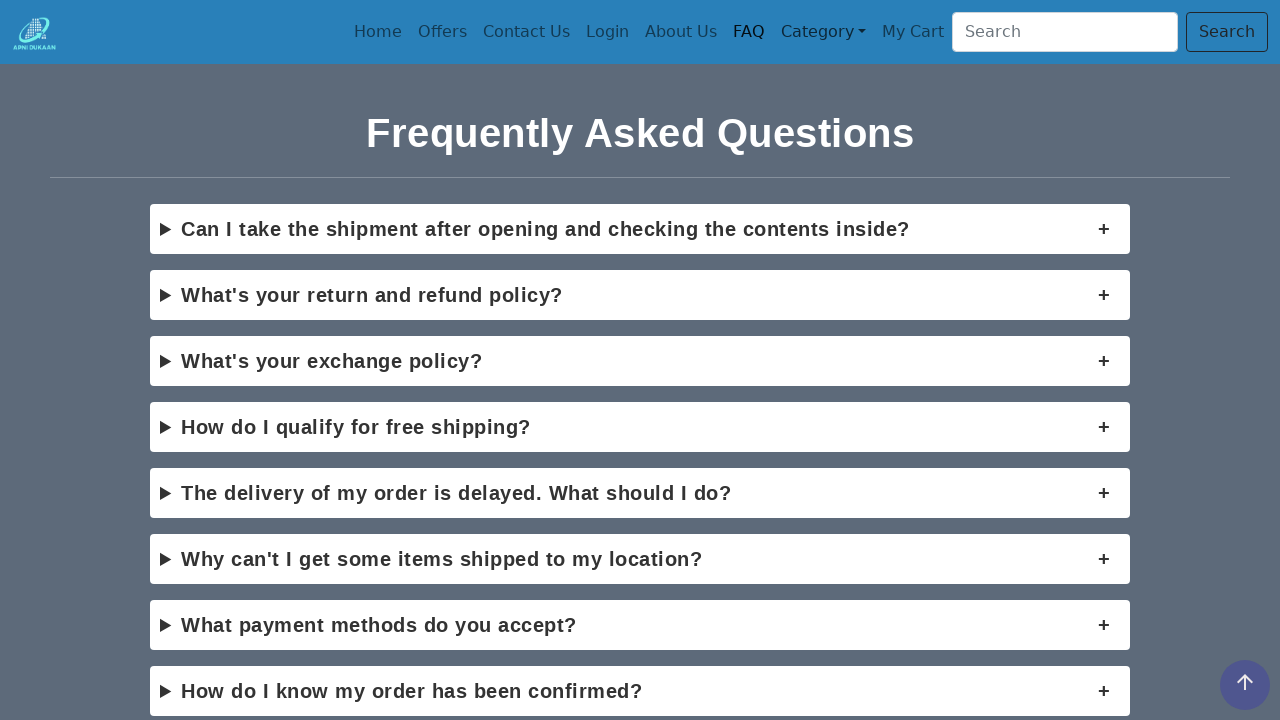

Navigated back to stationery page
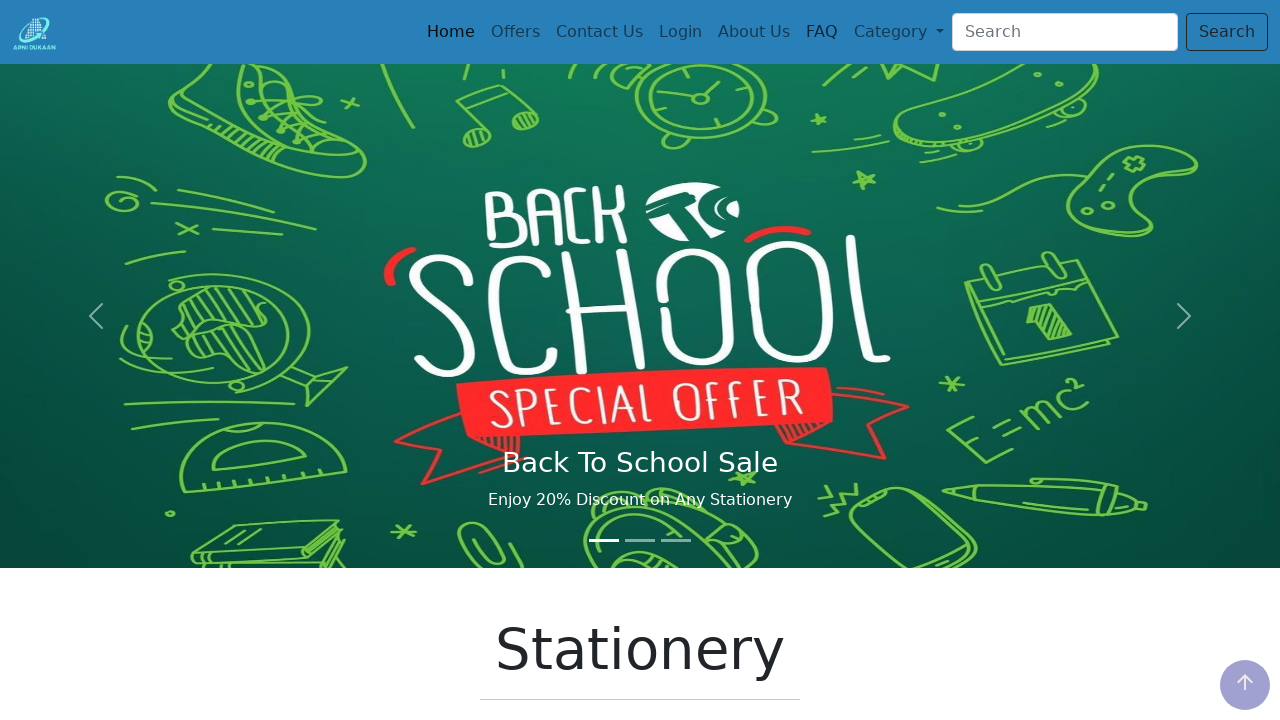

Opened navigation dropdown menu at (899, 32) on #navbarDropdown
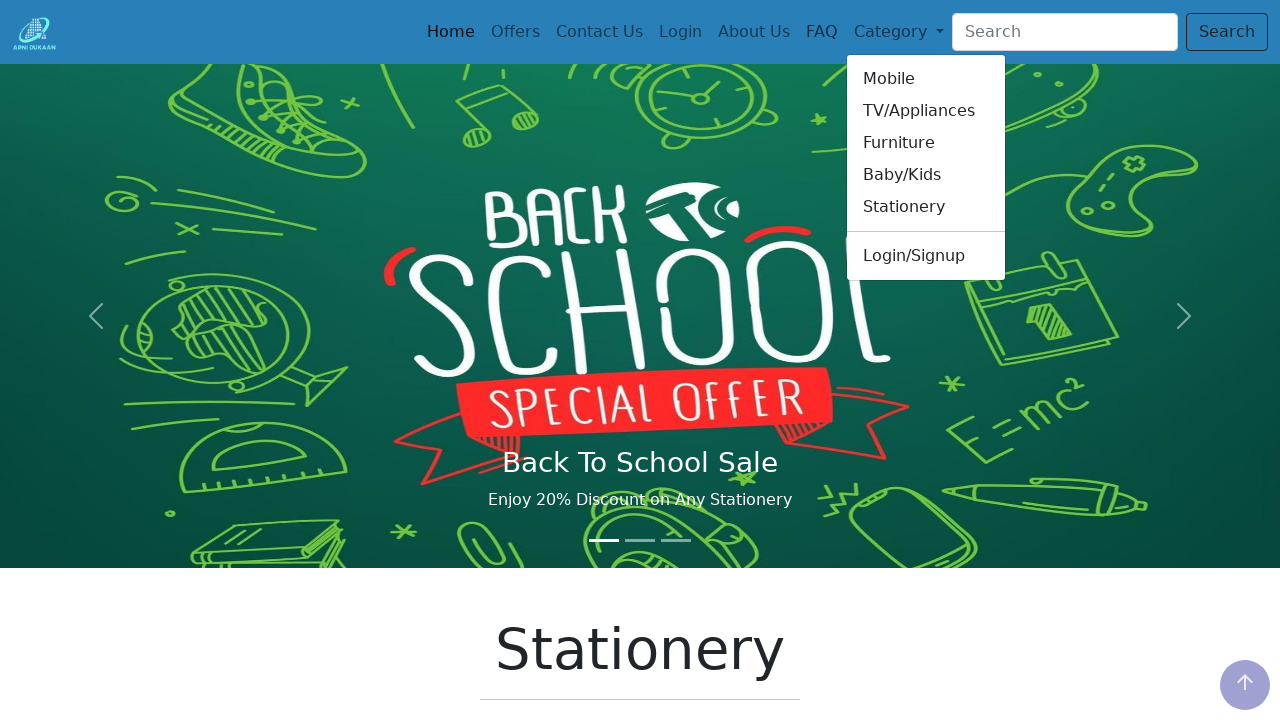

Clicked Mobile option from dropdown menu at (926, 79) on text=Mobile
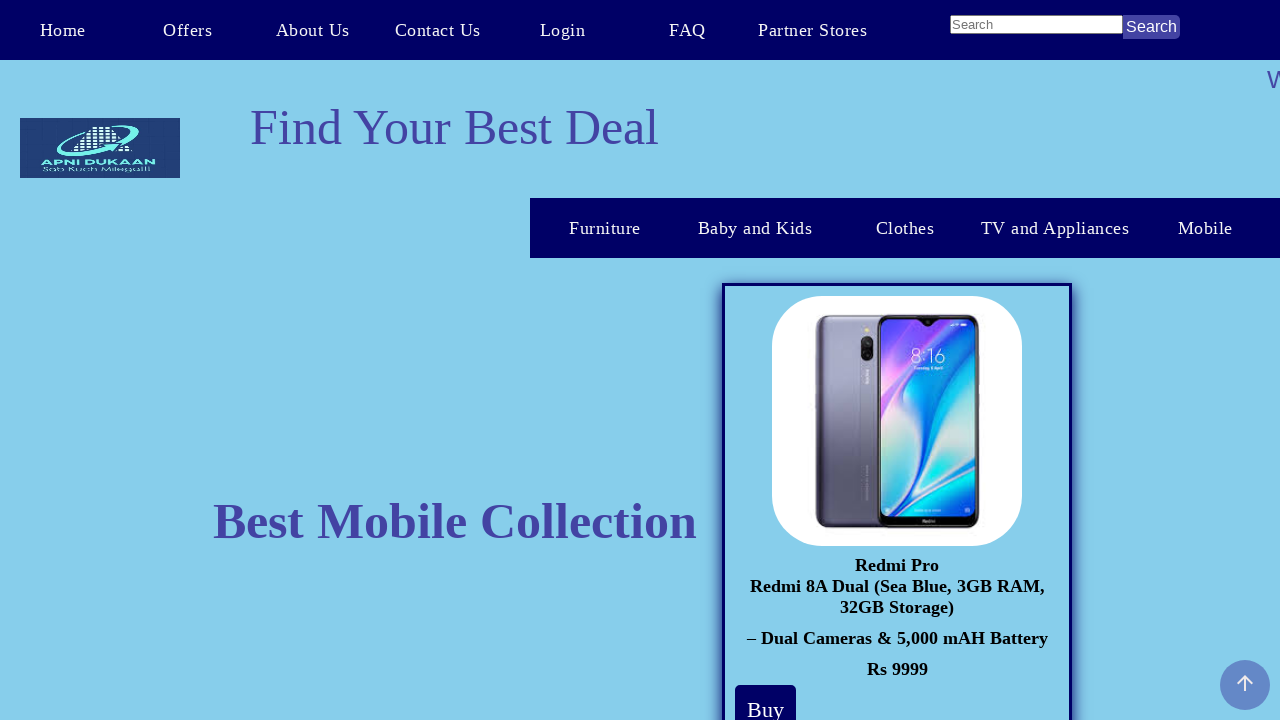

Navigated back to stationery page
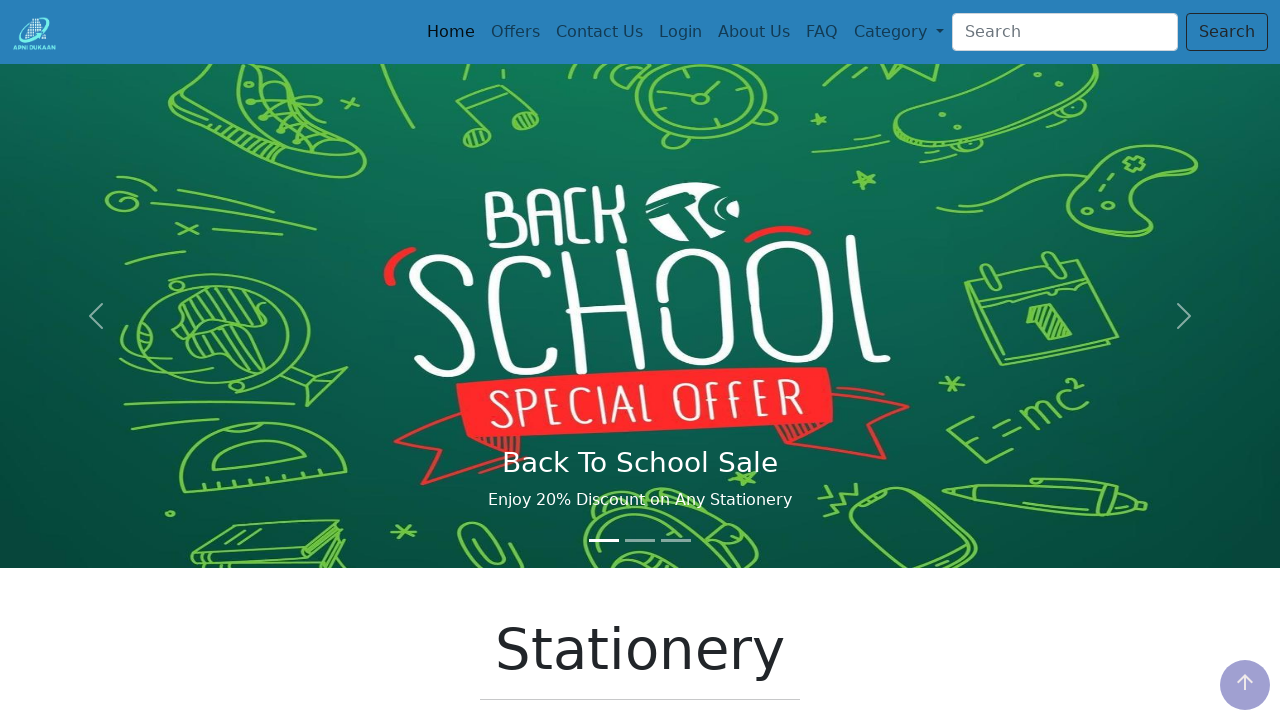

Opened navigation dropdown menu at (899, 32) on #navbarDropdown
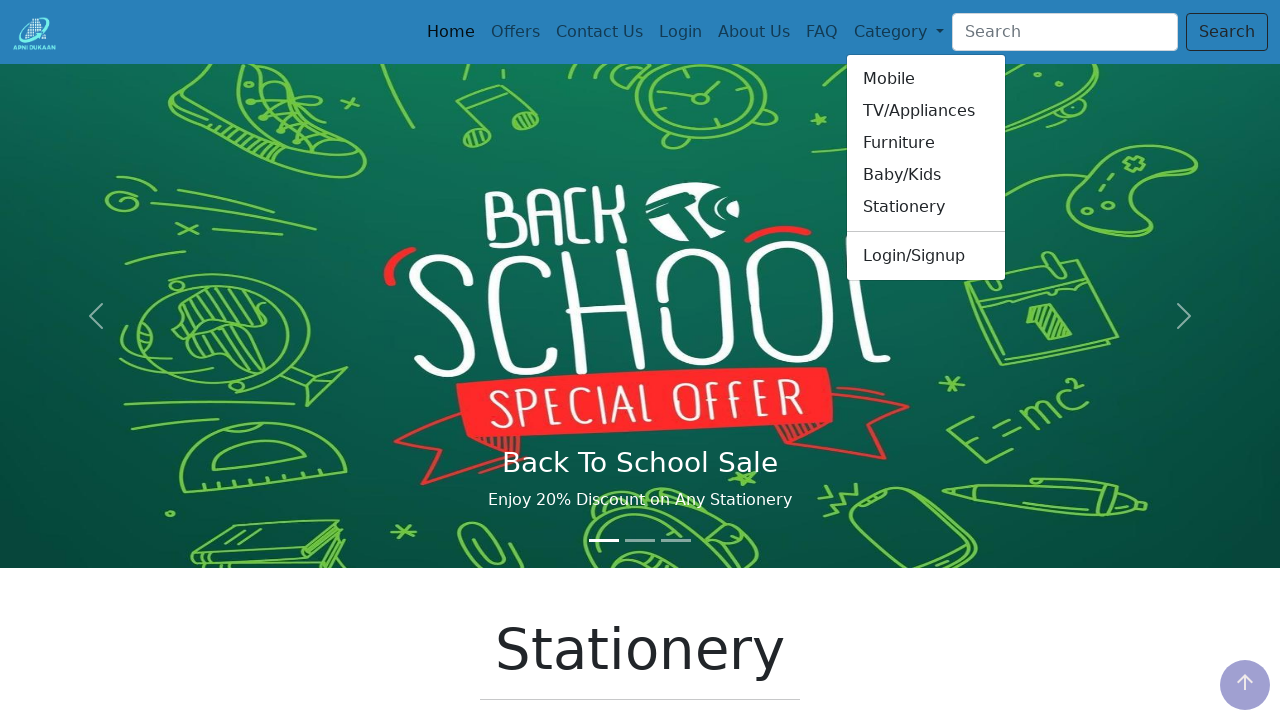

Clicked TV/Appliances option from dropdown menu at (926, 111) on text=TV/Appliances
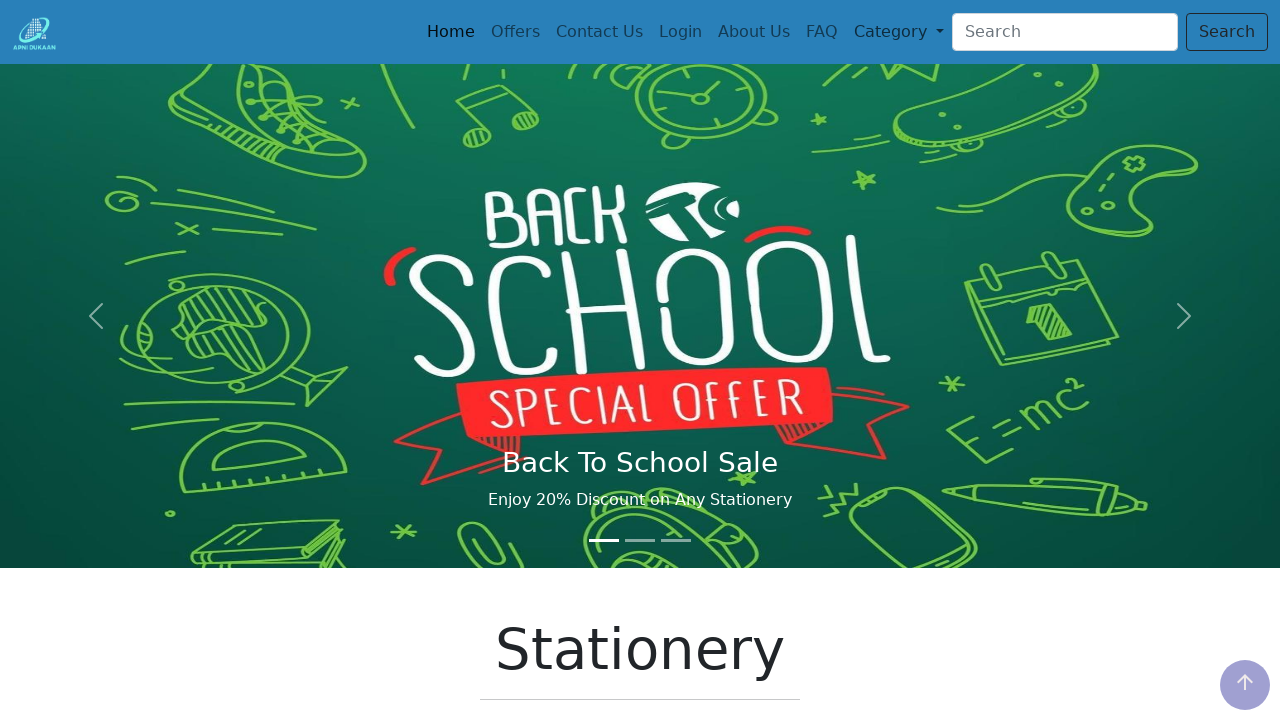

Navigated back to stationery page
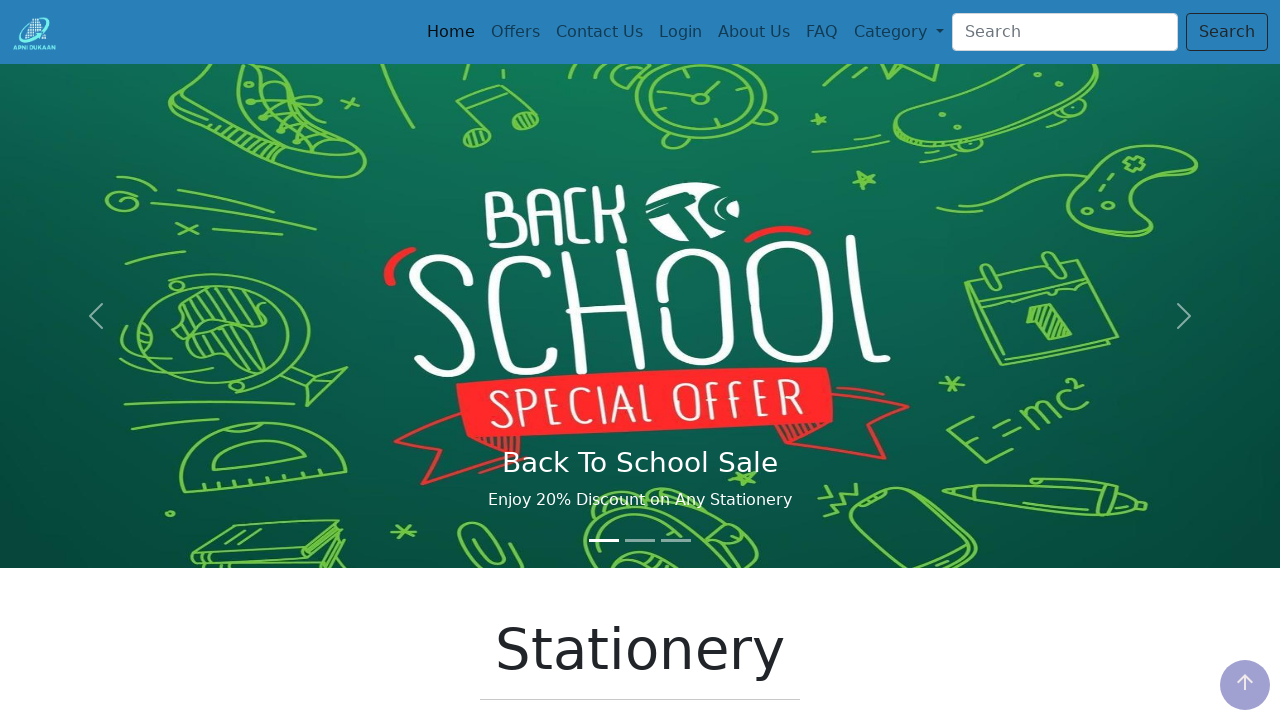

Opened navigation dropdown menu at (899, 32) on #navbarDropdown
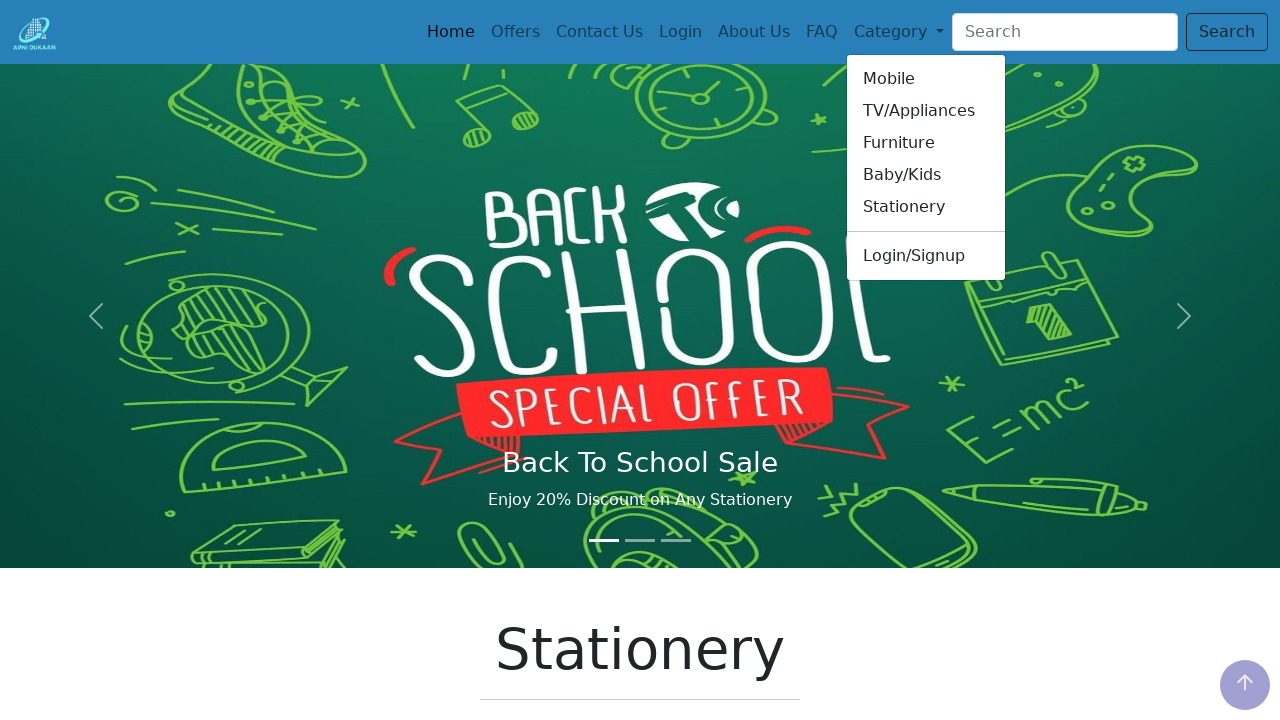

Clicked Furniture option from dropdown menu at (926, 143) on text=Furniture
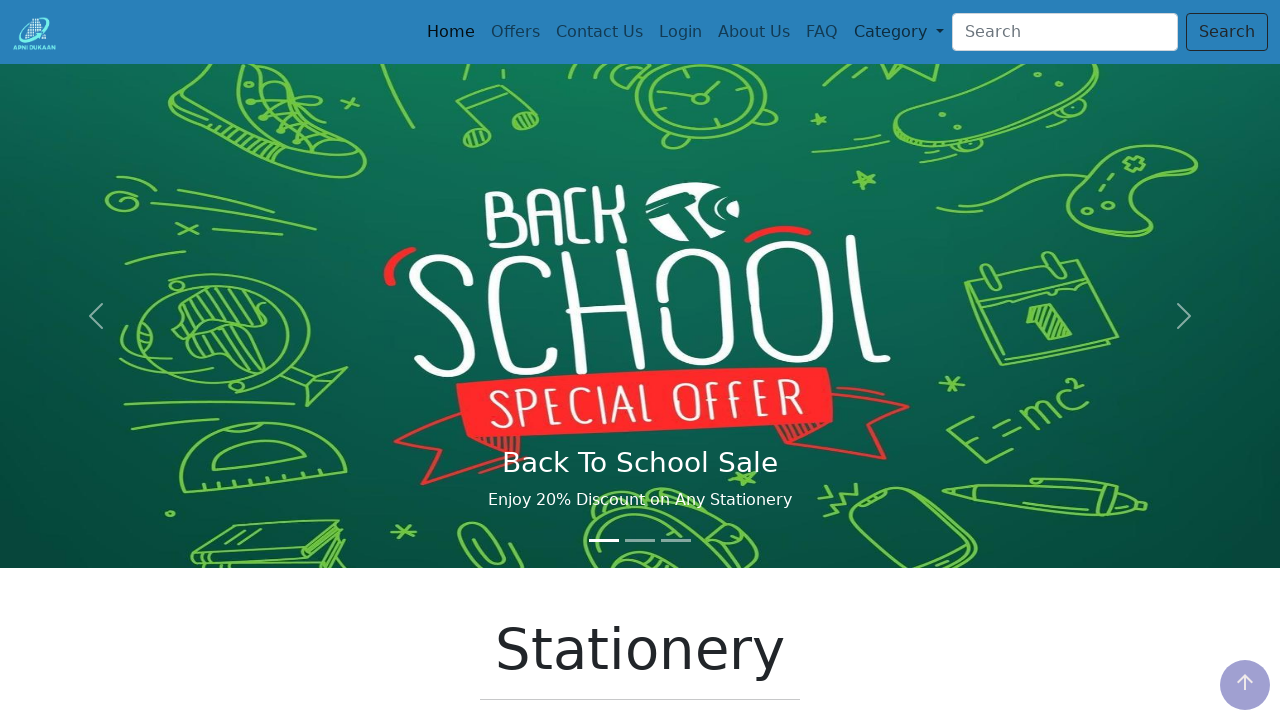

Navigated back to stationery page
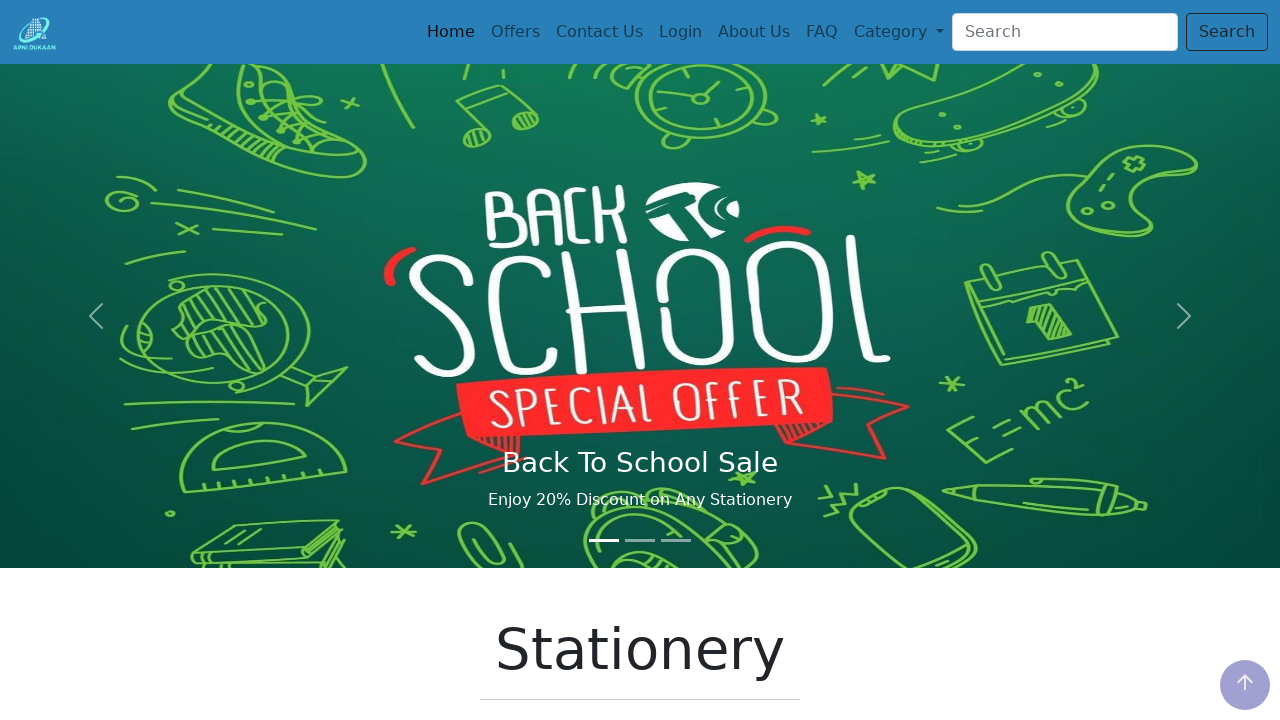

Opened navigation dropdown menu at (899, 32) on #navbarDropdown
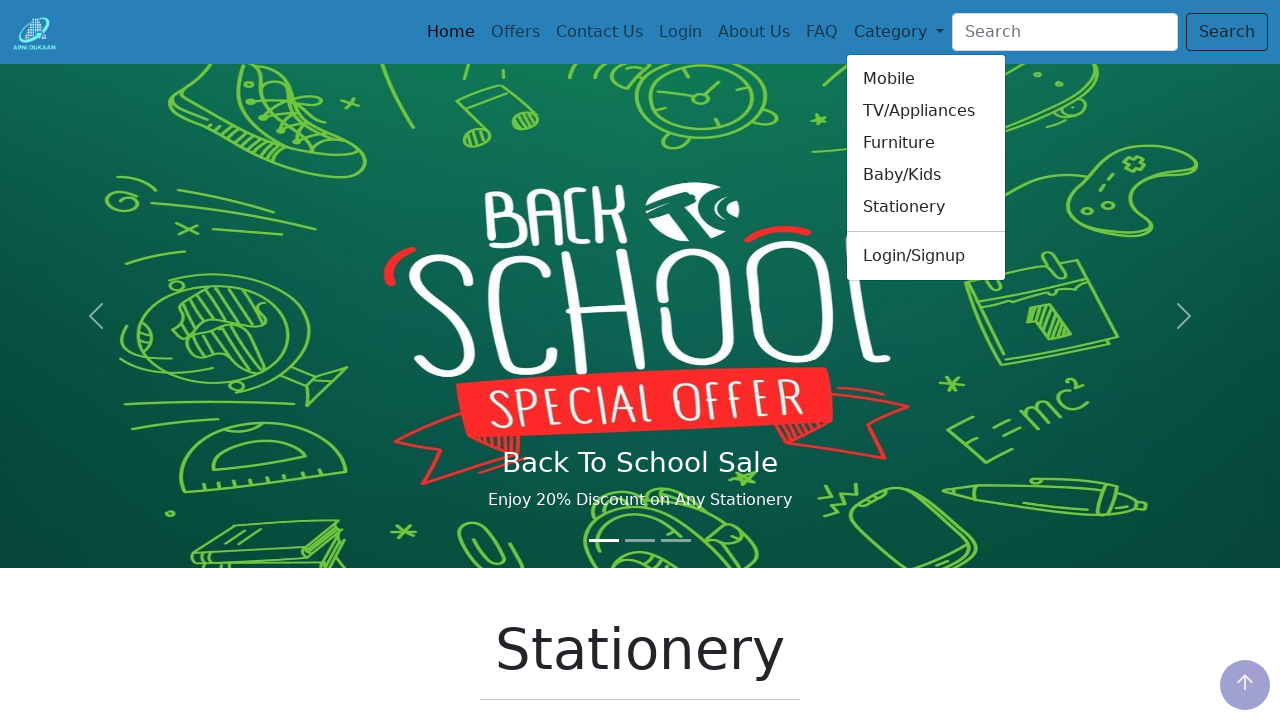

Clicked Baby/Kids option from dropdown menu at (926, 175) on text=Baby/Kids
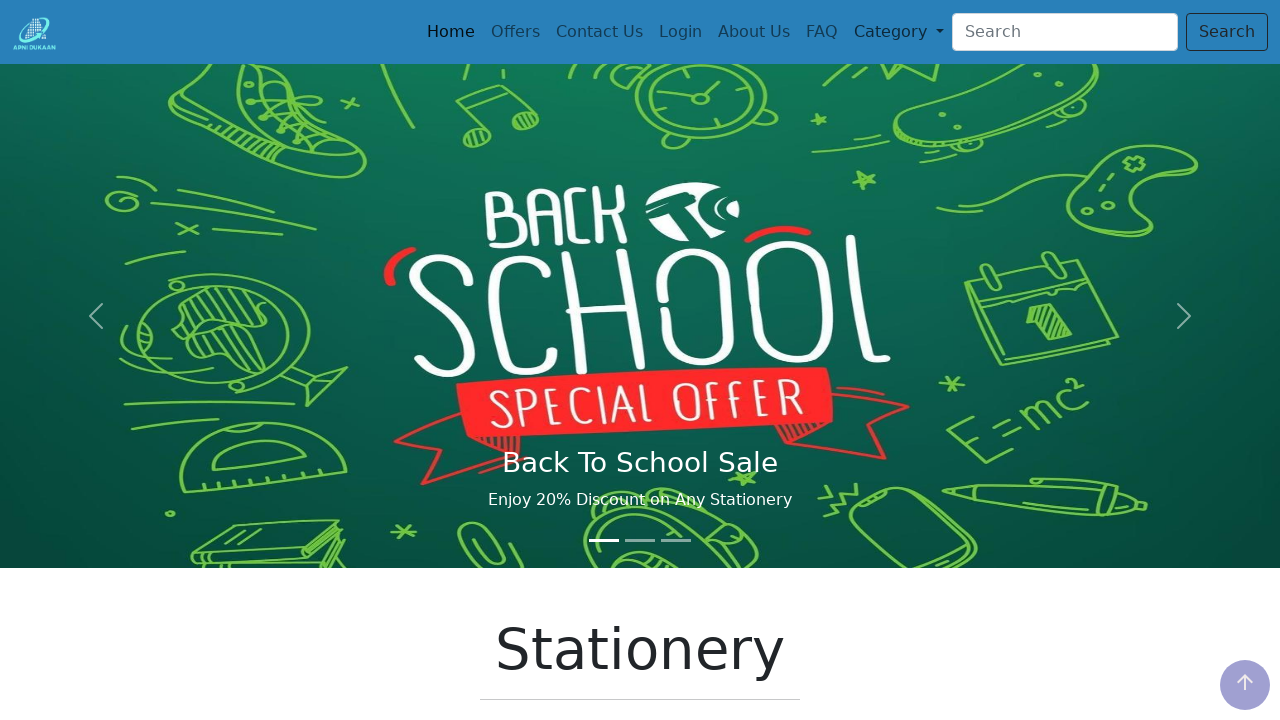

Navigated back to stationery page
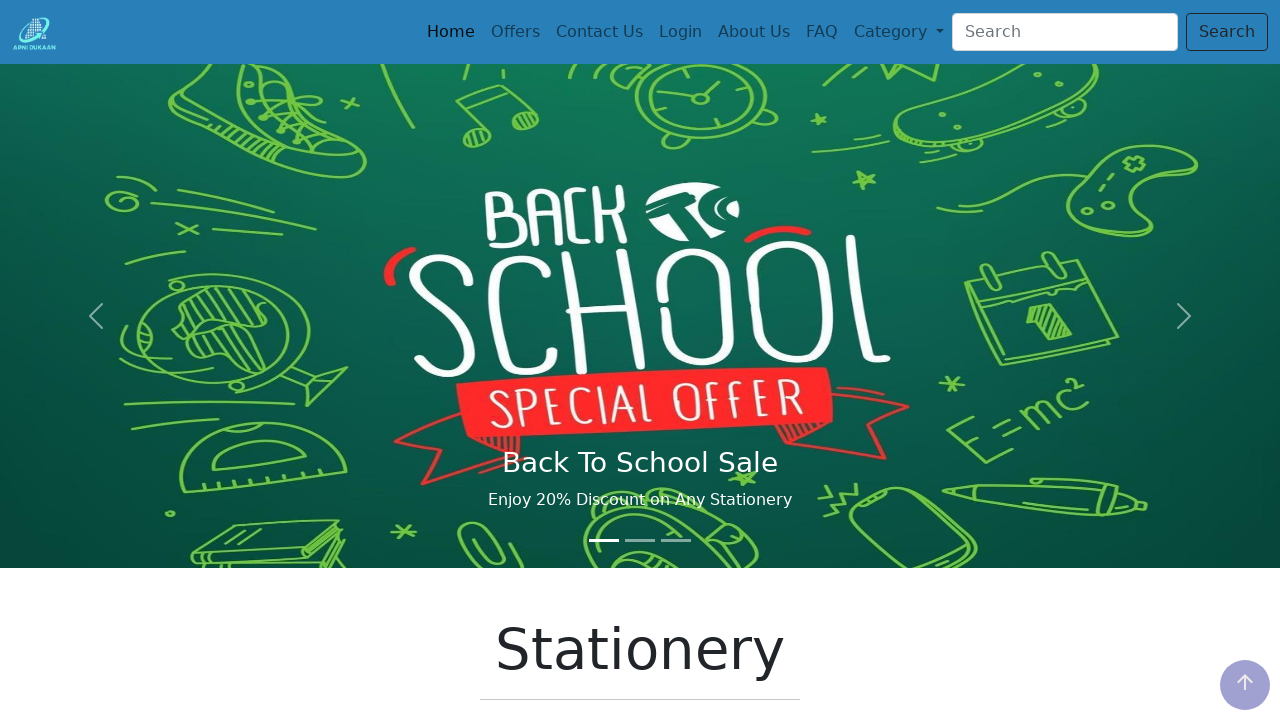

Opened navigation dropdown menu at (899, 32) on #navbarDropdown
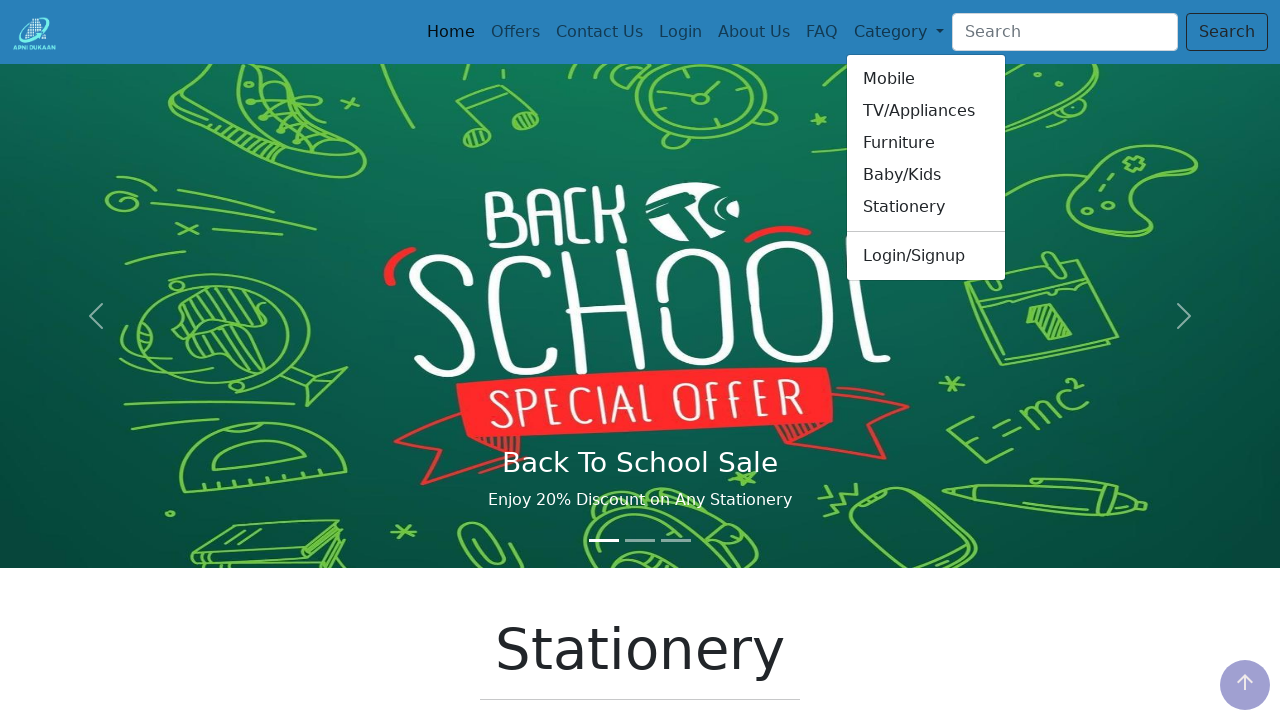

Clicked Login/Signup option from dropdown menu at (926, 256) on text=Login/Signup
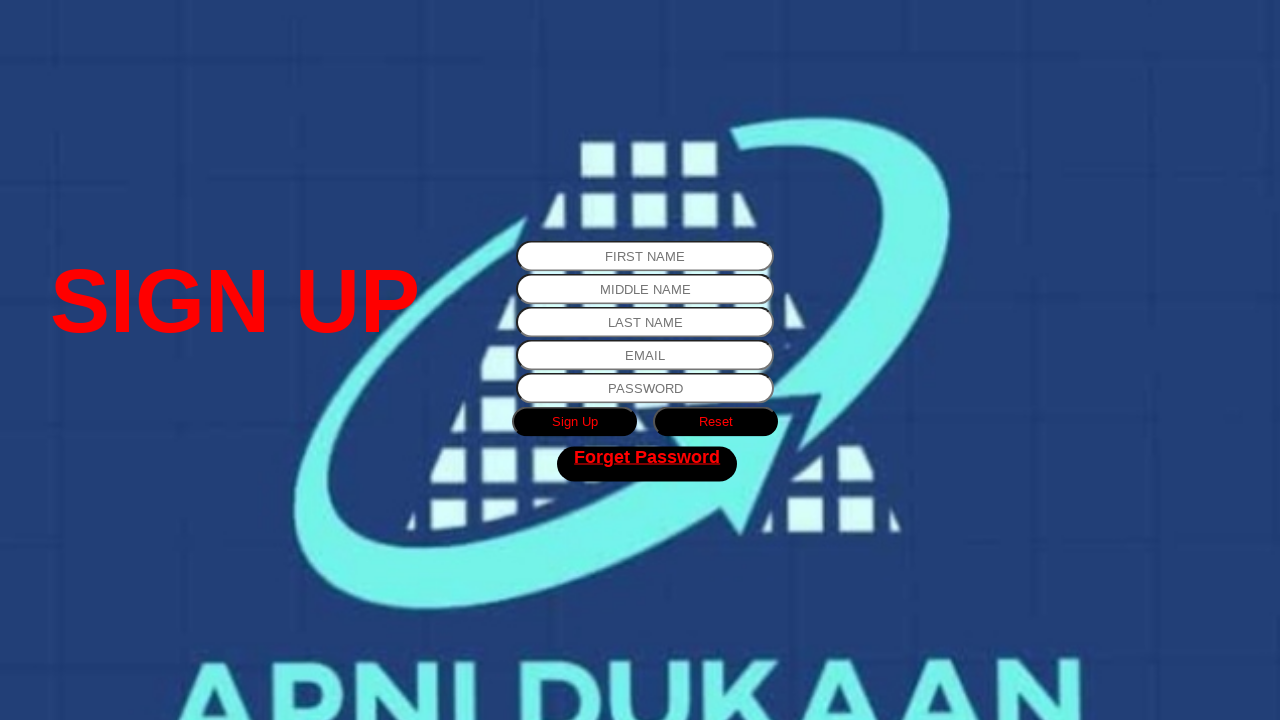

Navigated back to stationery page
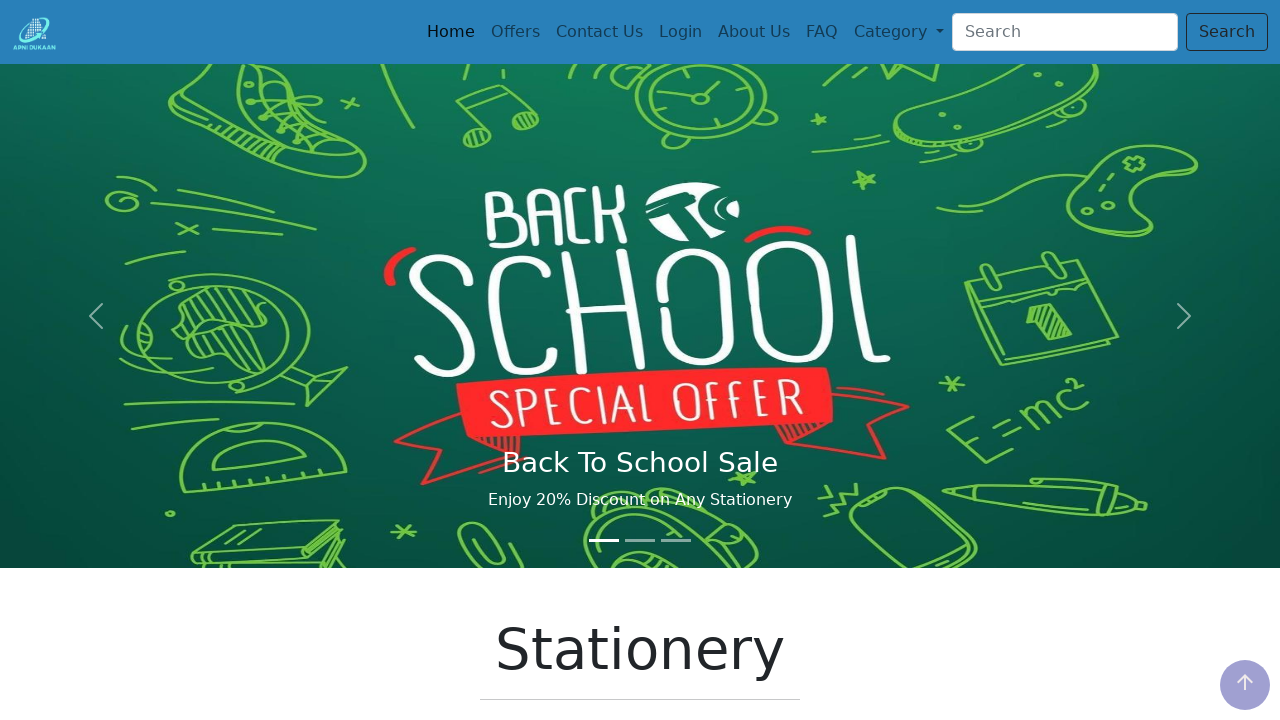

Opened navigation dropdown menu at (899, 32) on #navbarDropdown
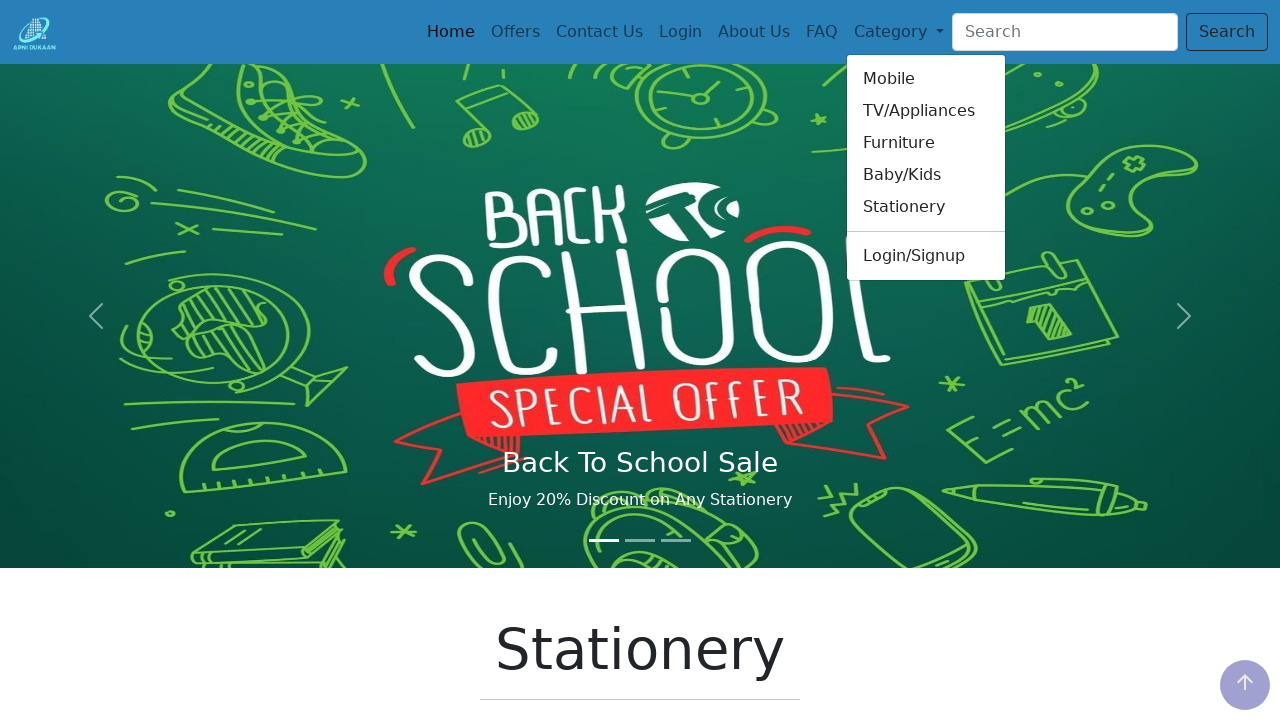

Clicked Stationery option from dropdown menu at (926, 207) on text=Stationery
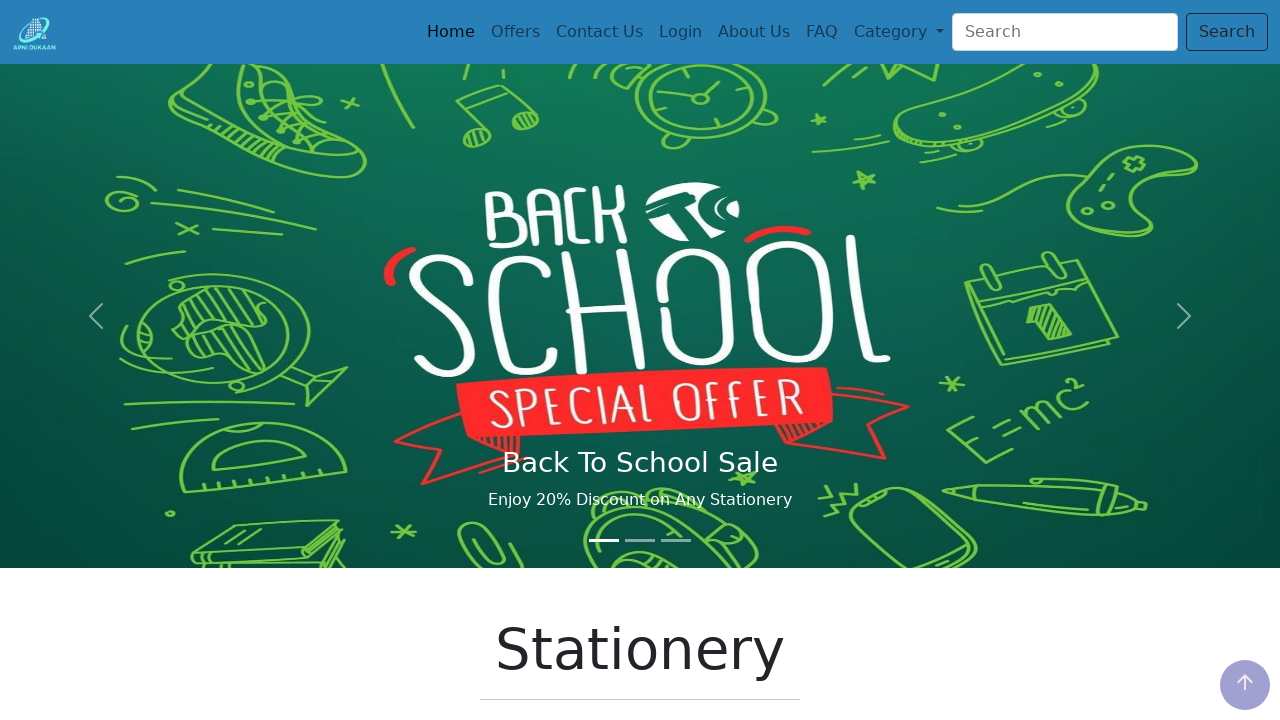

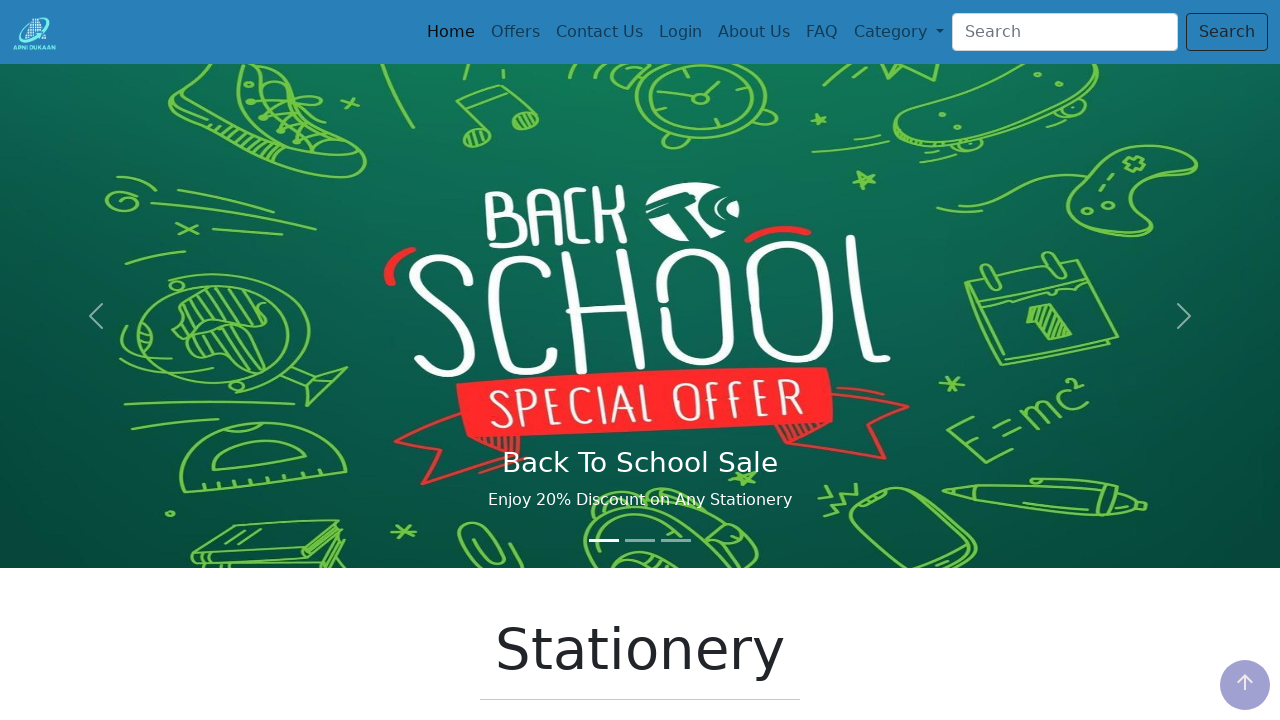